Tests handling a confirm JavaScript alert by clicking a button, triggering the alert, and accepting it.

Starting URL: https://v1.training-support.net/selenium/javascript-alerts

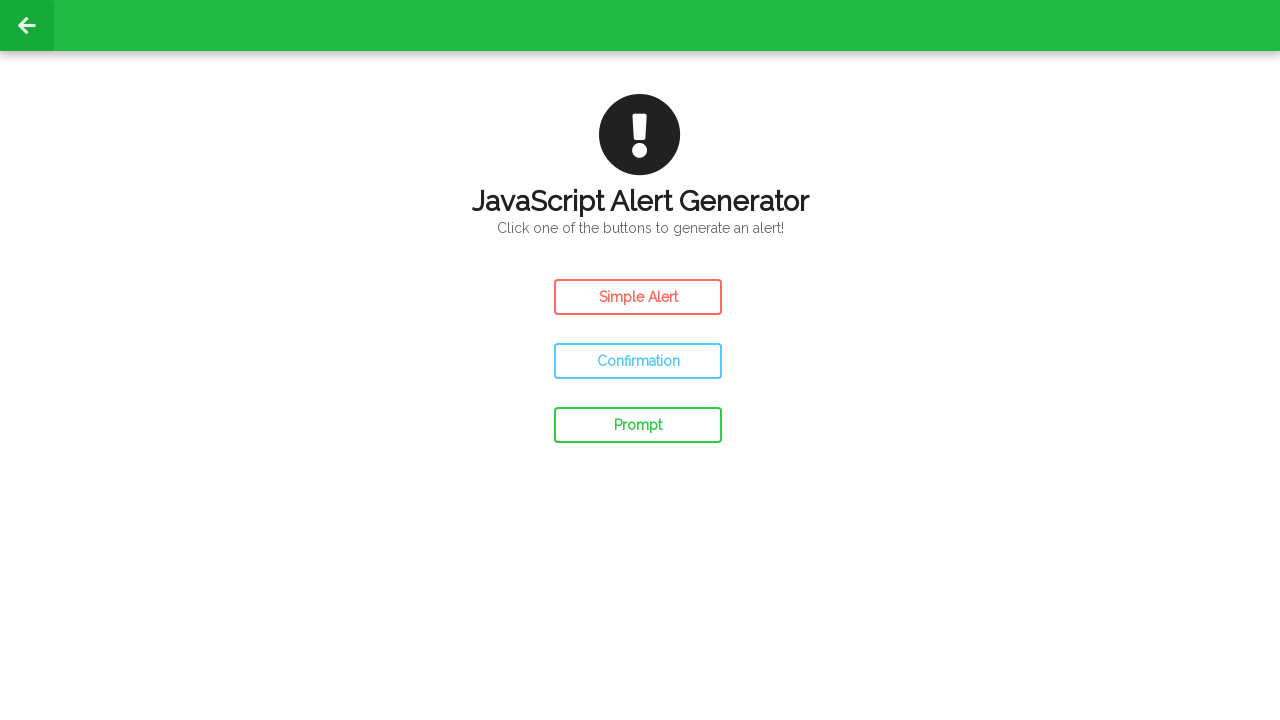

Set up dialog handler to accept confirm alerts
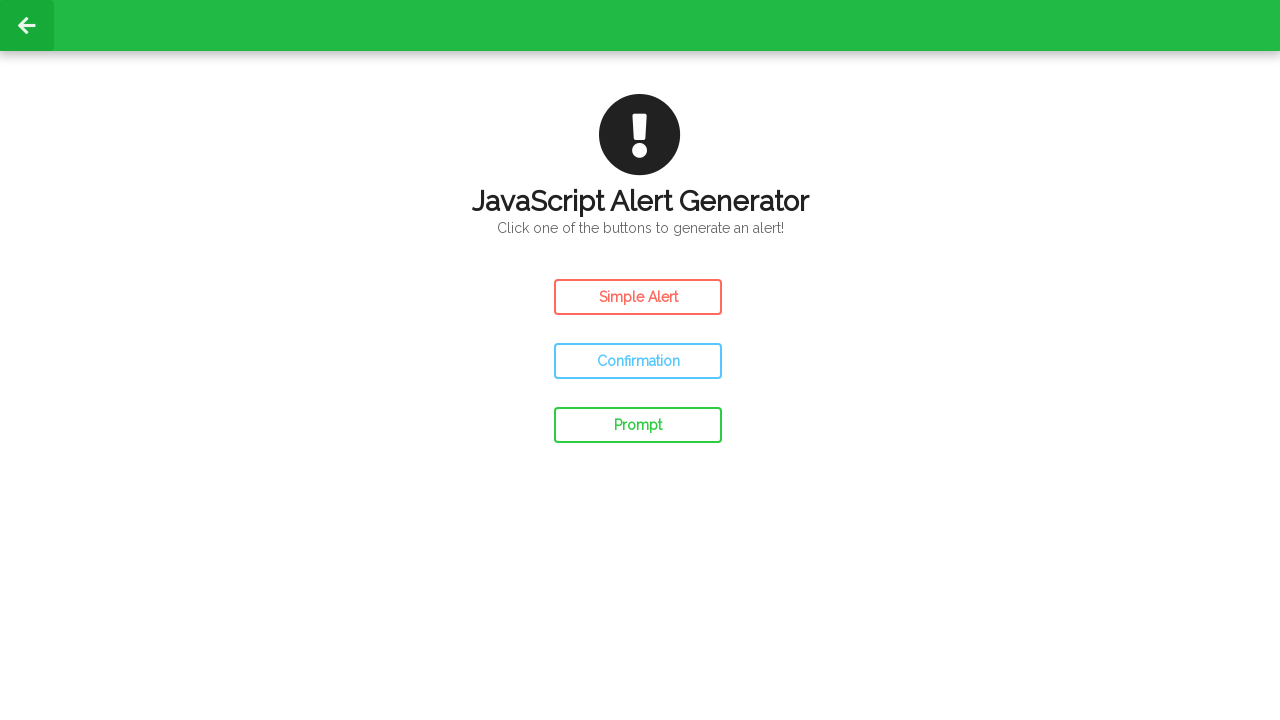

Clicked the Confirm Alert button at (638, 361) on #confirm
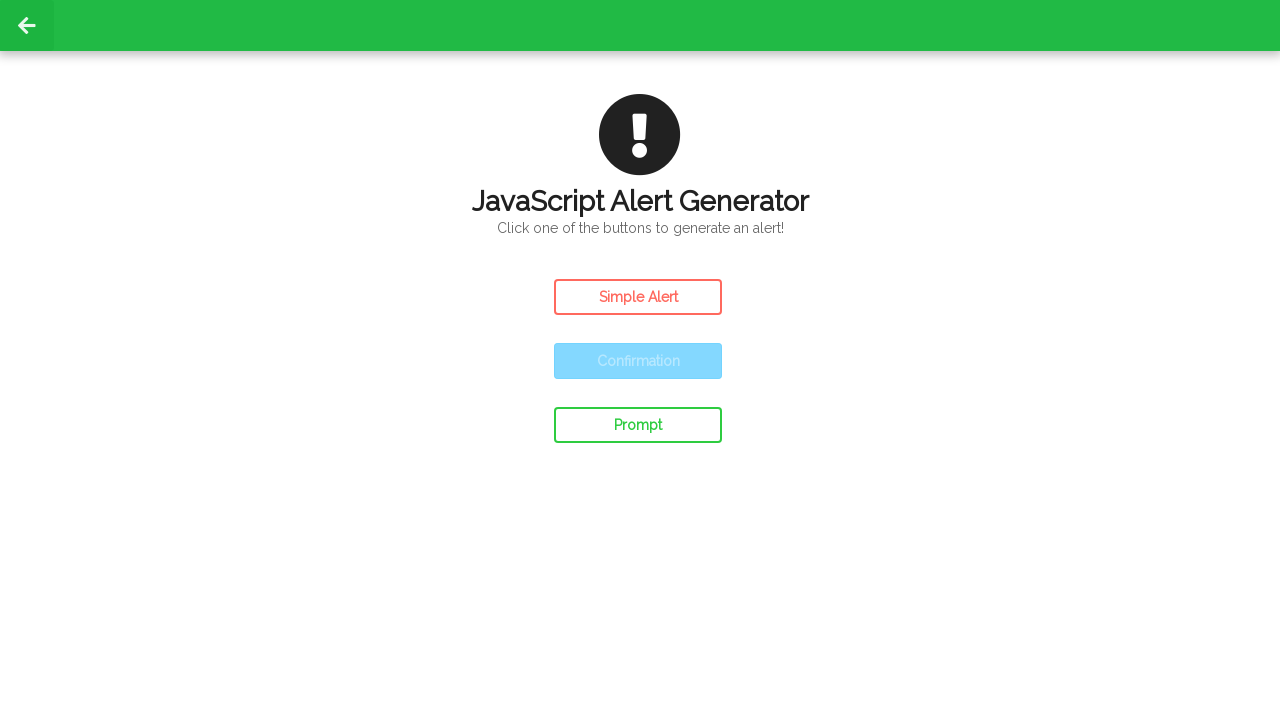

Waited for alert to be handled
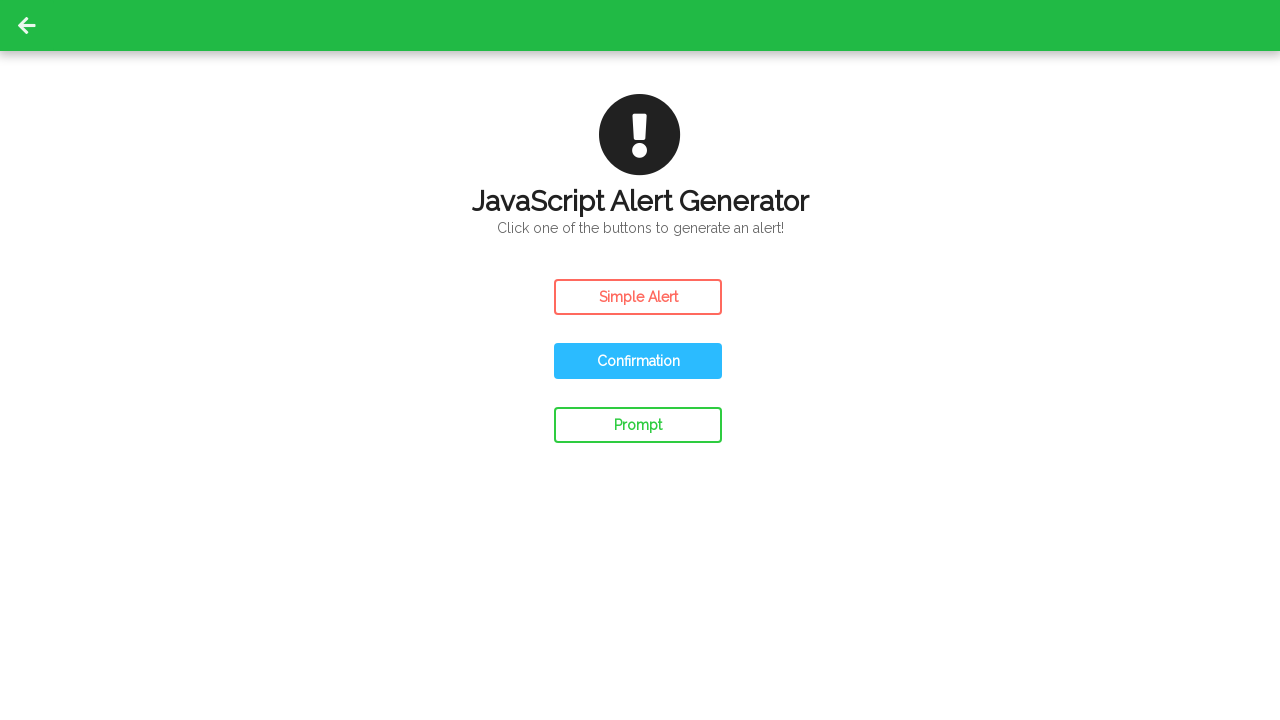

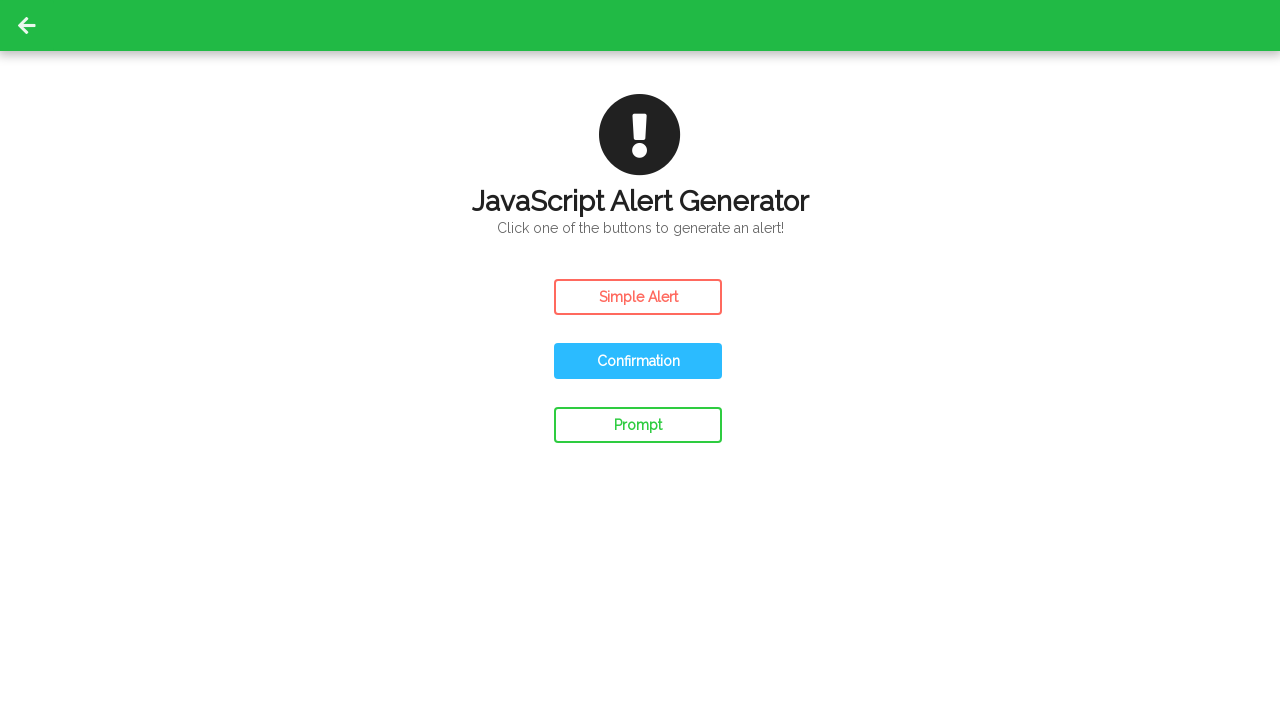